Tests e-commerce functionality by searching for products, adding a specific item (Cashews) to cart, navigating to cart, and initiating checkout by clicking Place Order

Starting URL: https://rahulshettyacademy.com/seleniumPractise/#/

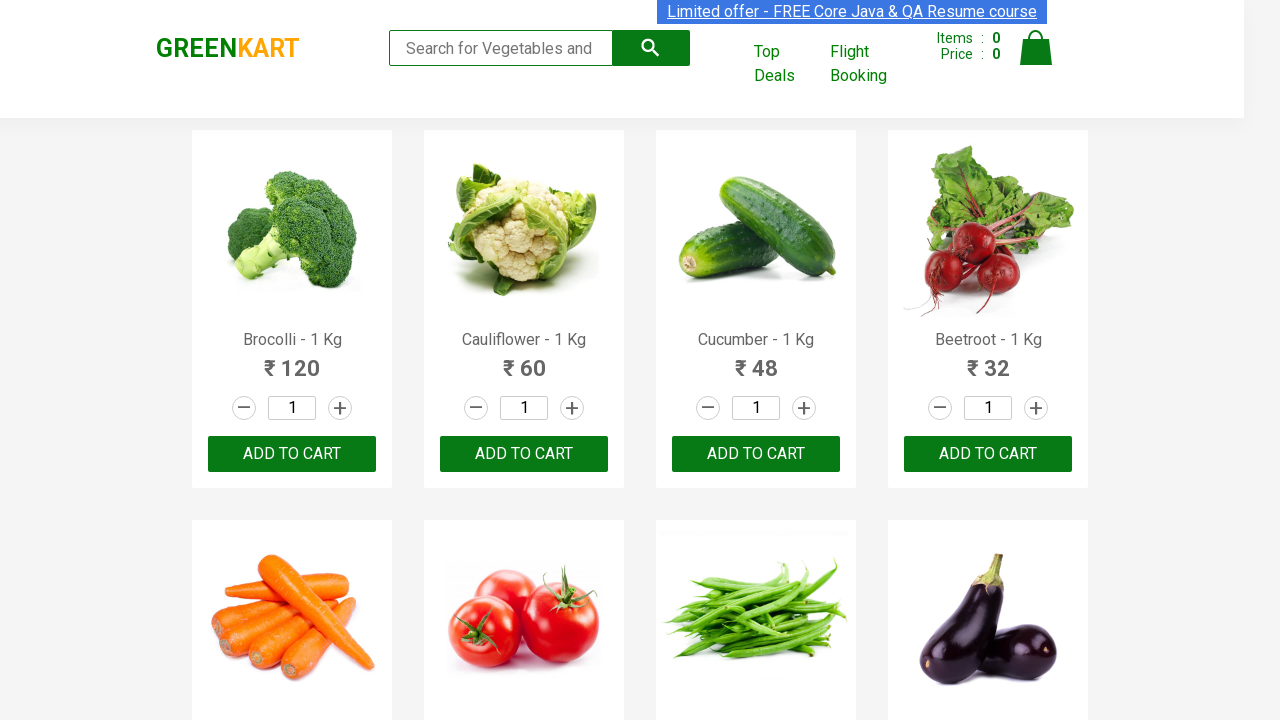

Filled search field with 'ca' to search for products on .search-keyword
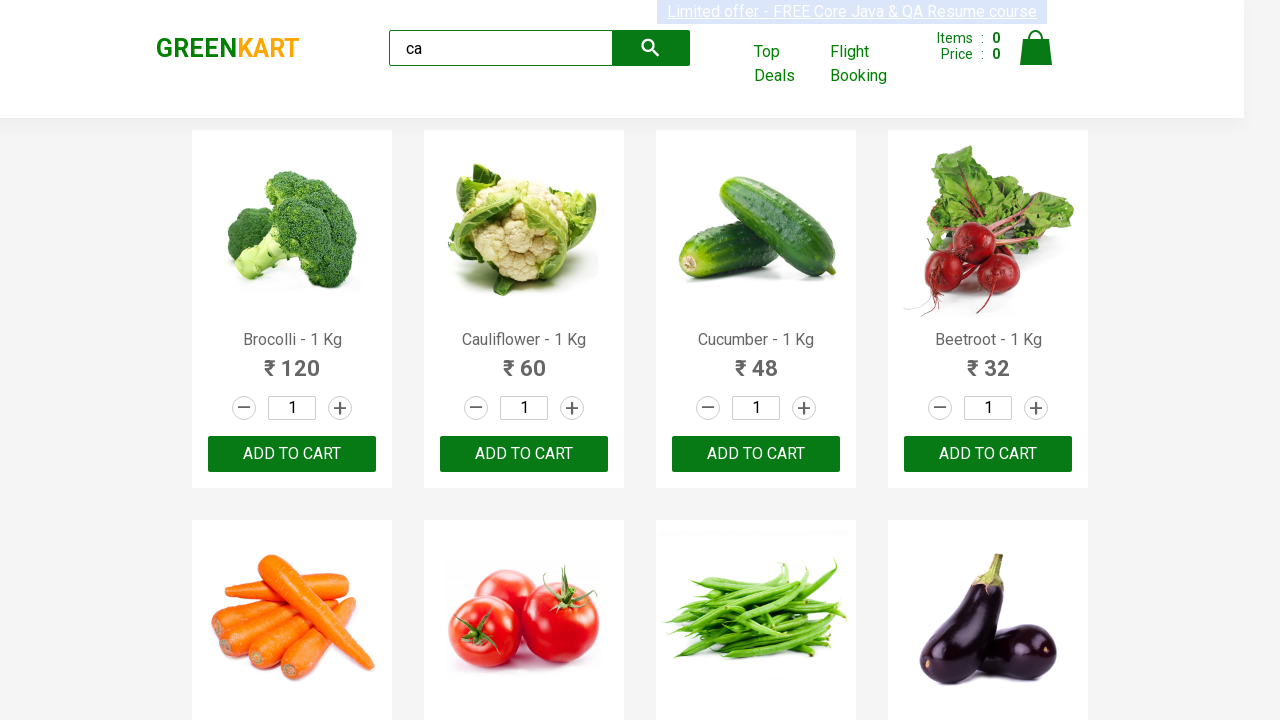

Waited 2 seconds for search results to load
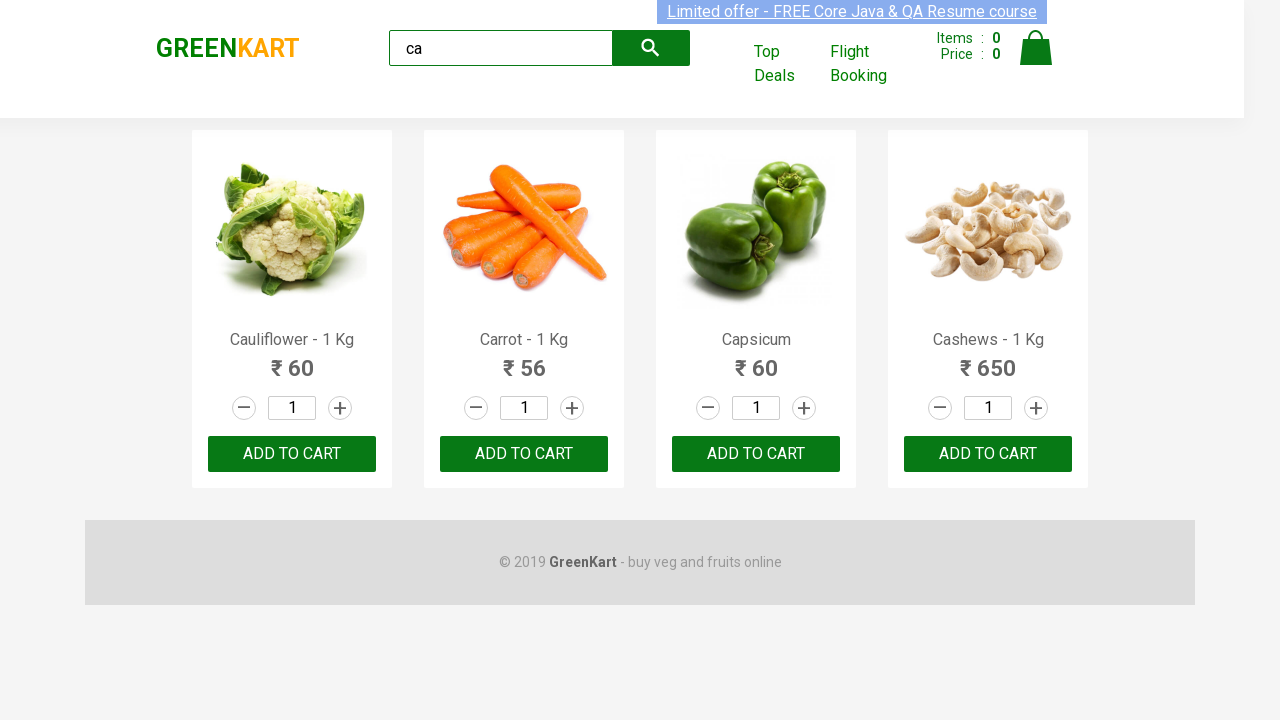

Retrieved all product elements from search results
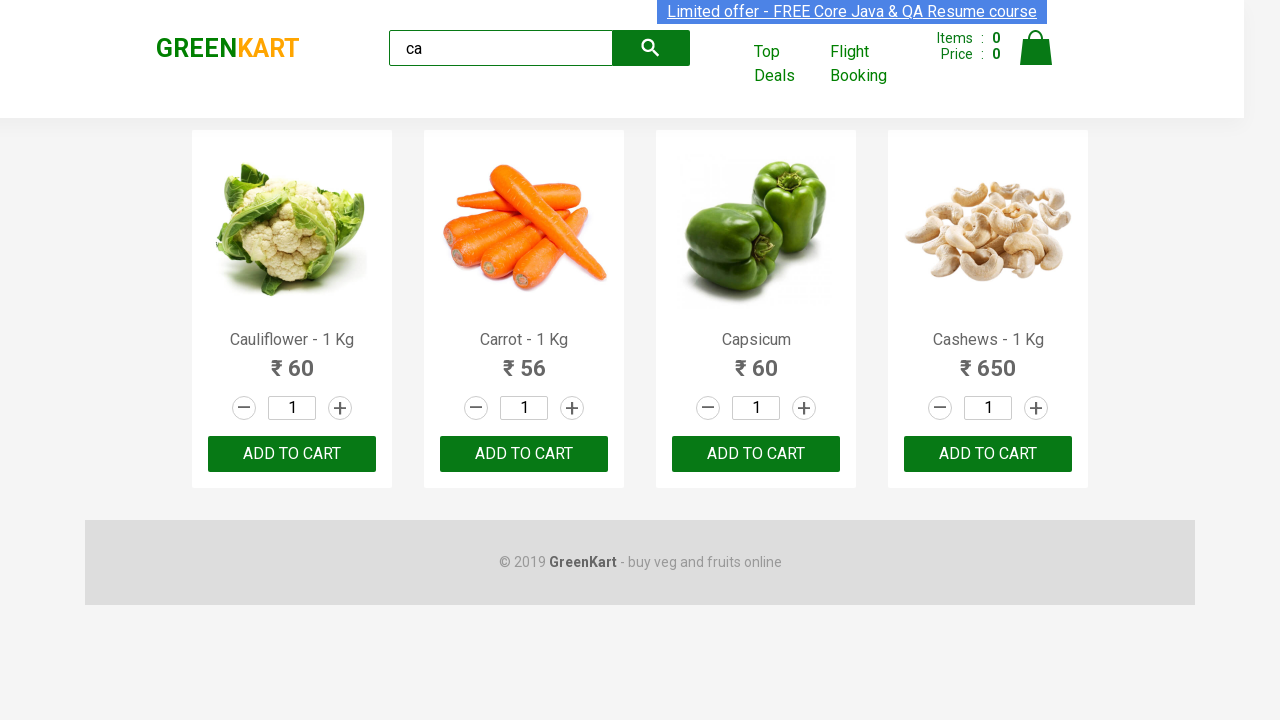

Checked product name: Cauliflower - 1 Kg
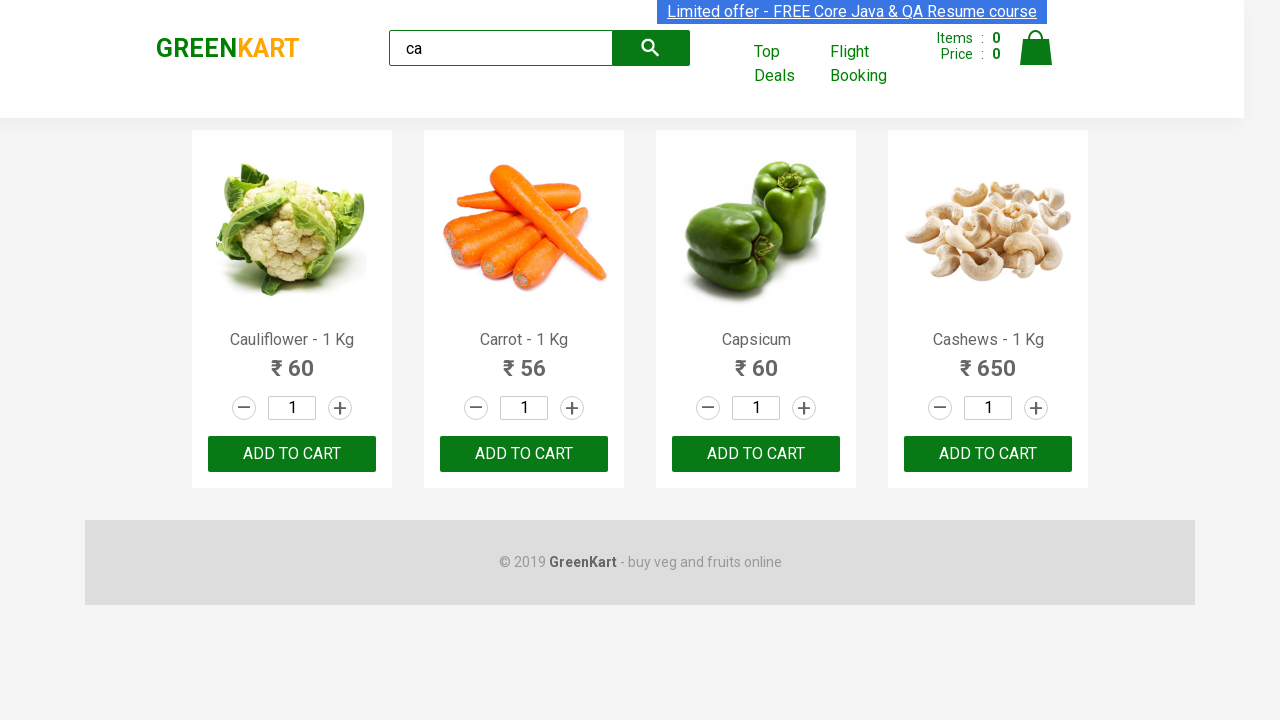

Checked product name: Carrot - 1 Kg
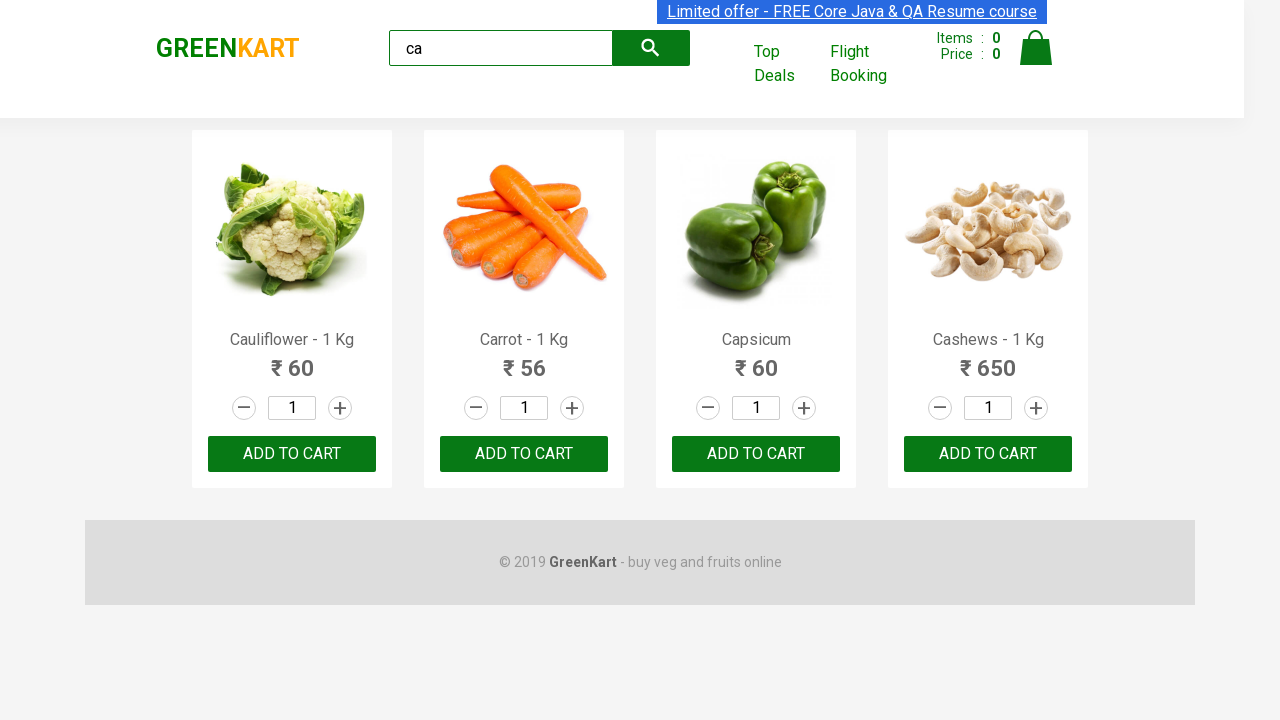

Checked product name: Capsicum
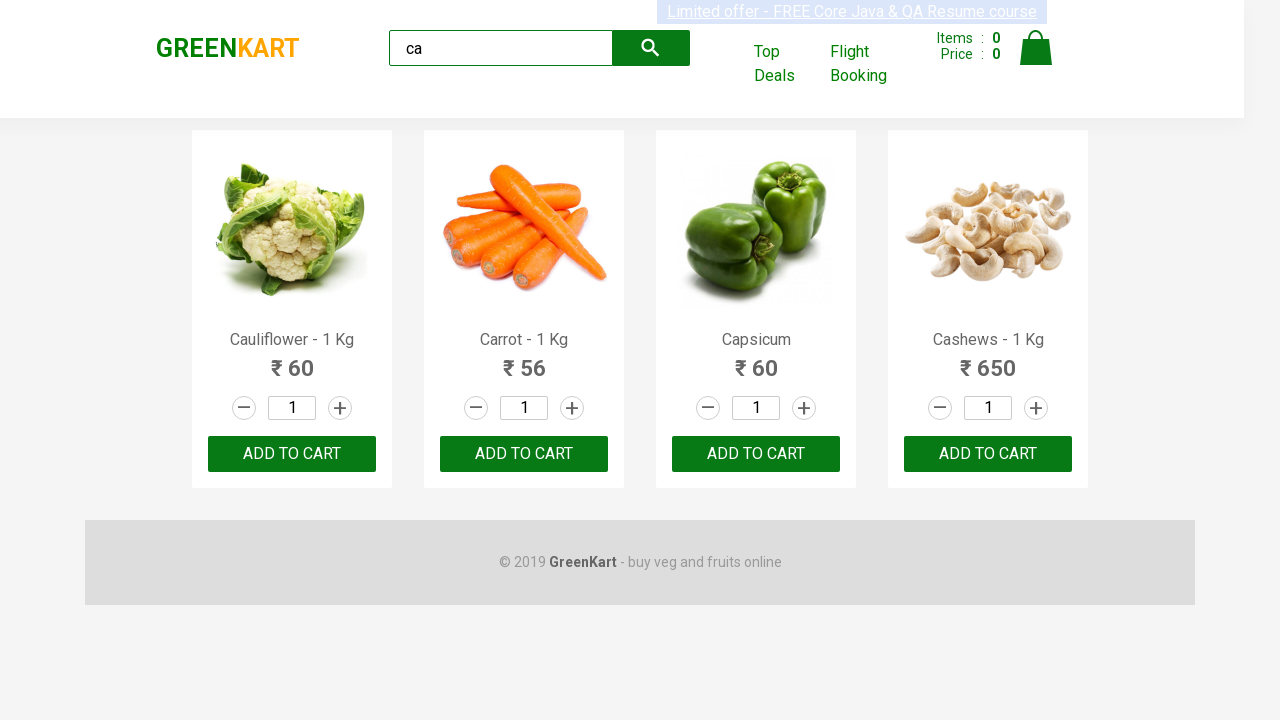

Checked product name: Cashews - 1 Kg
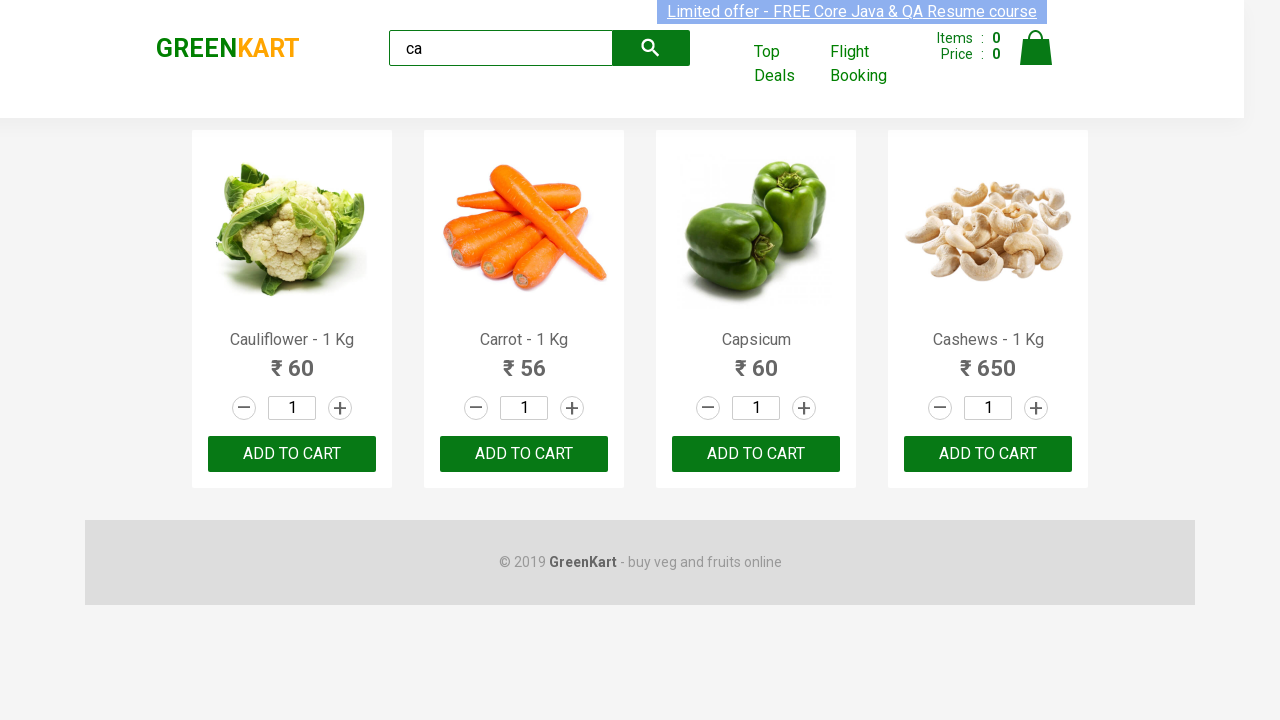

Found Cashews product and clicked Add to Cart button at (988, 454) on .products .product >> nth=3 >> button
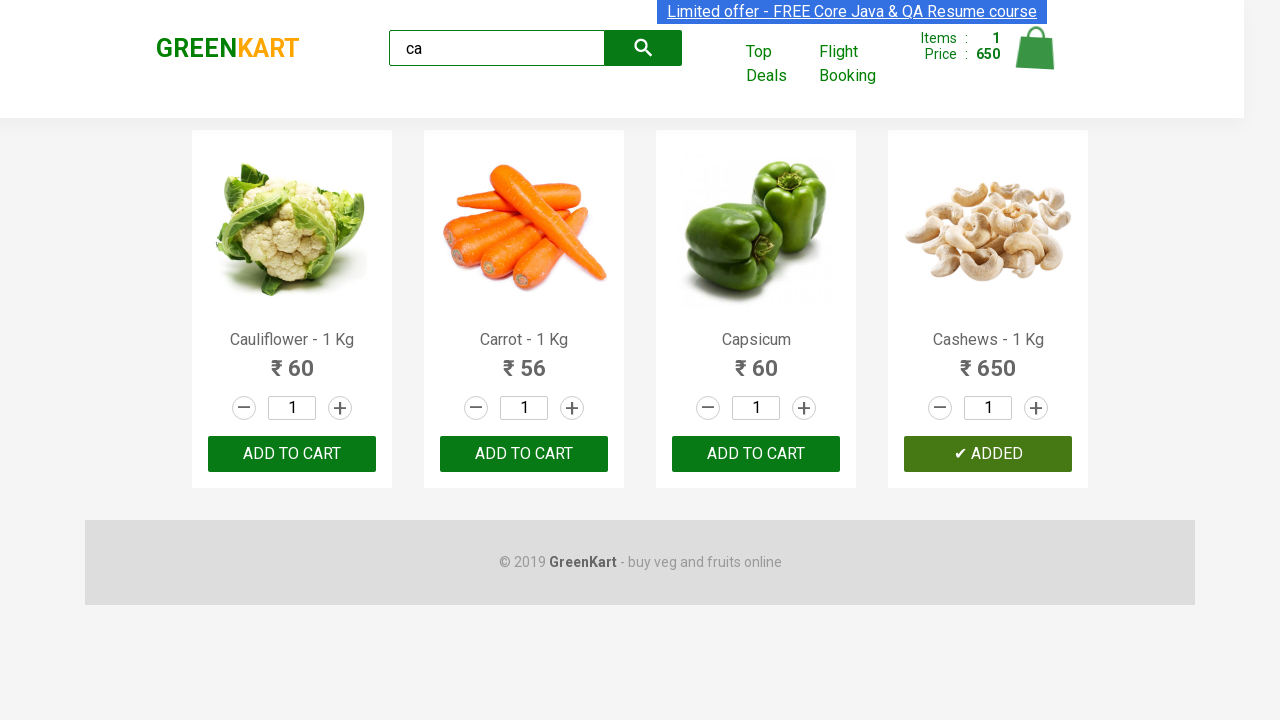

Clicked on cart icon to view cart at (1036, 48) on .cart-icon > img
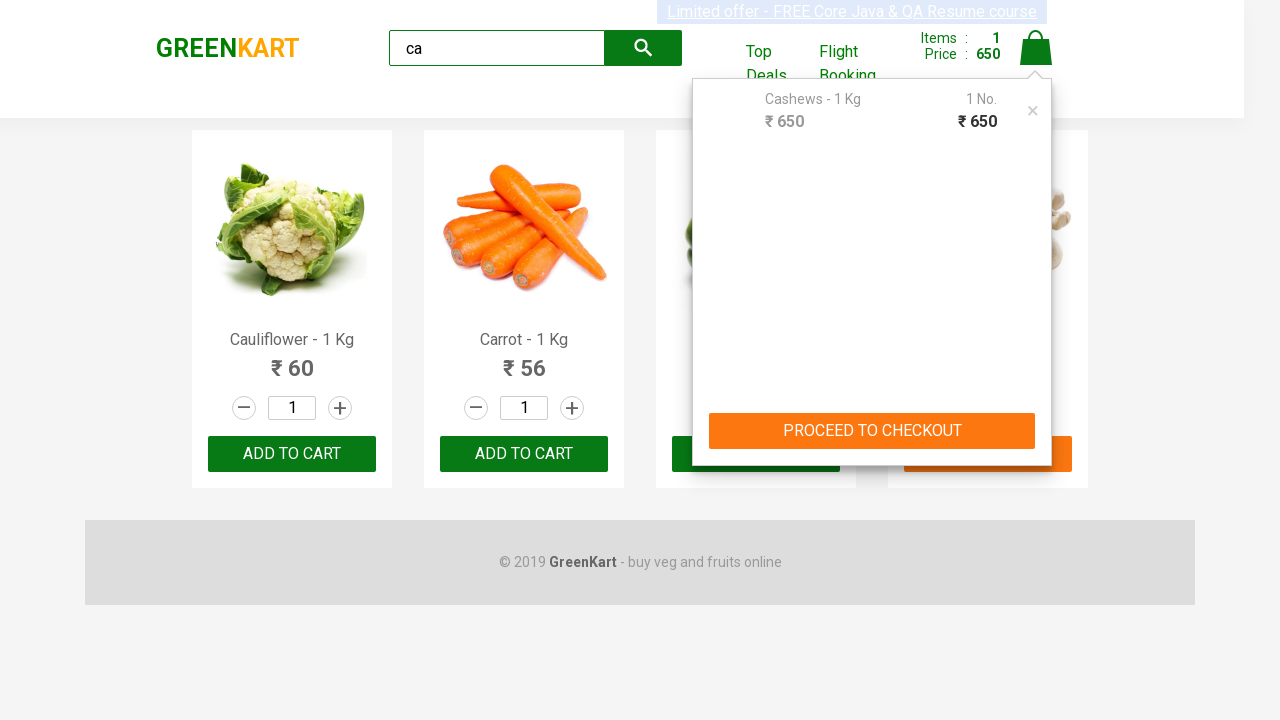

Navigated to cart page URL
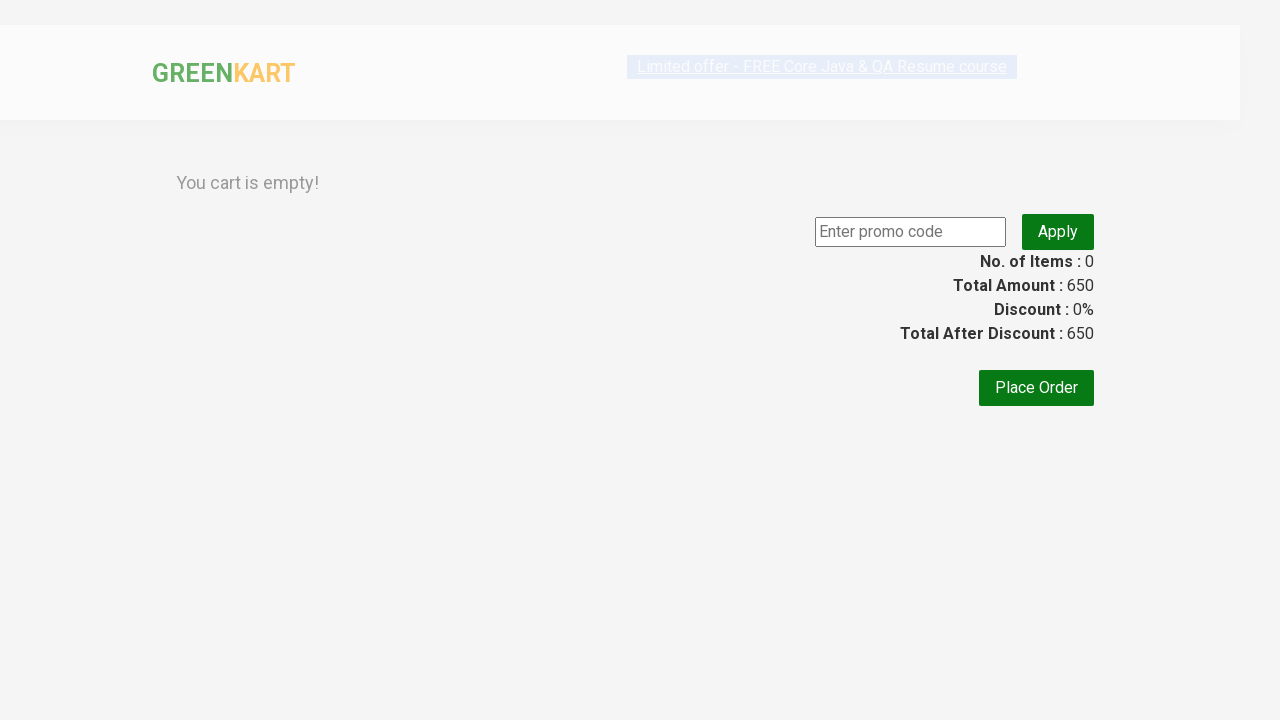

Clicked Place Order button to initiate checkout at (1036, 413) on text=Place Order
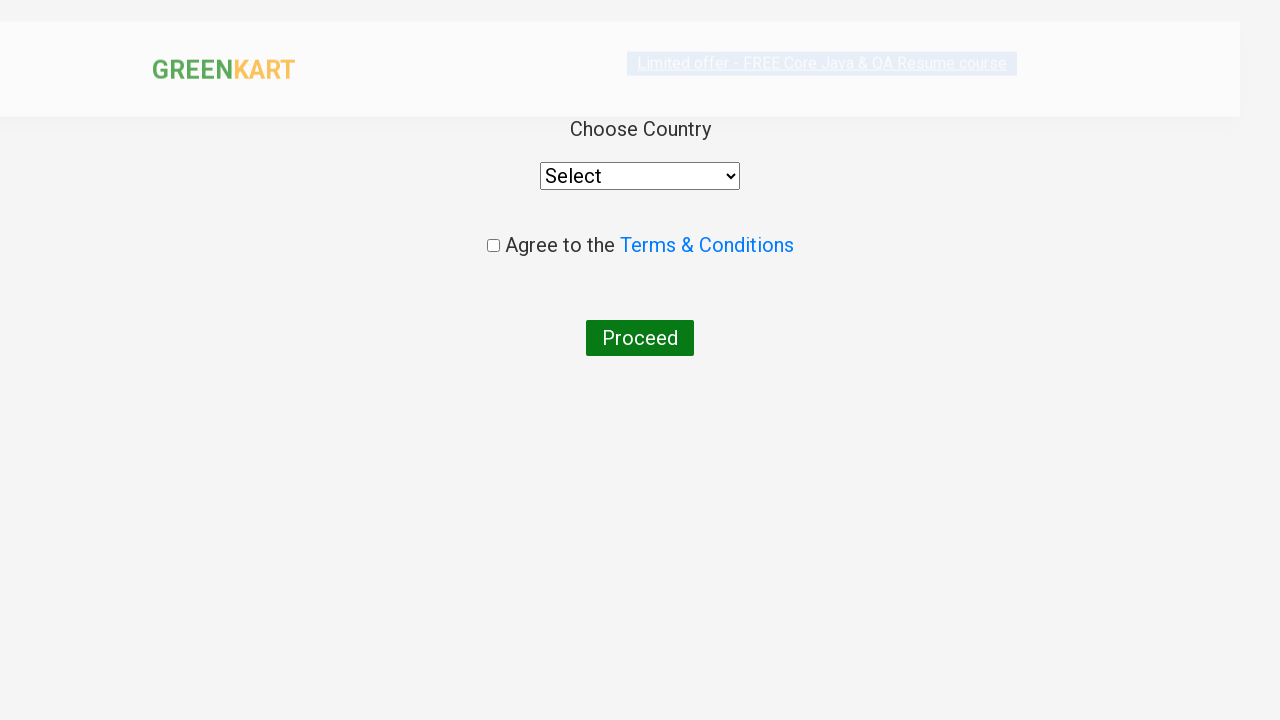

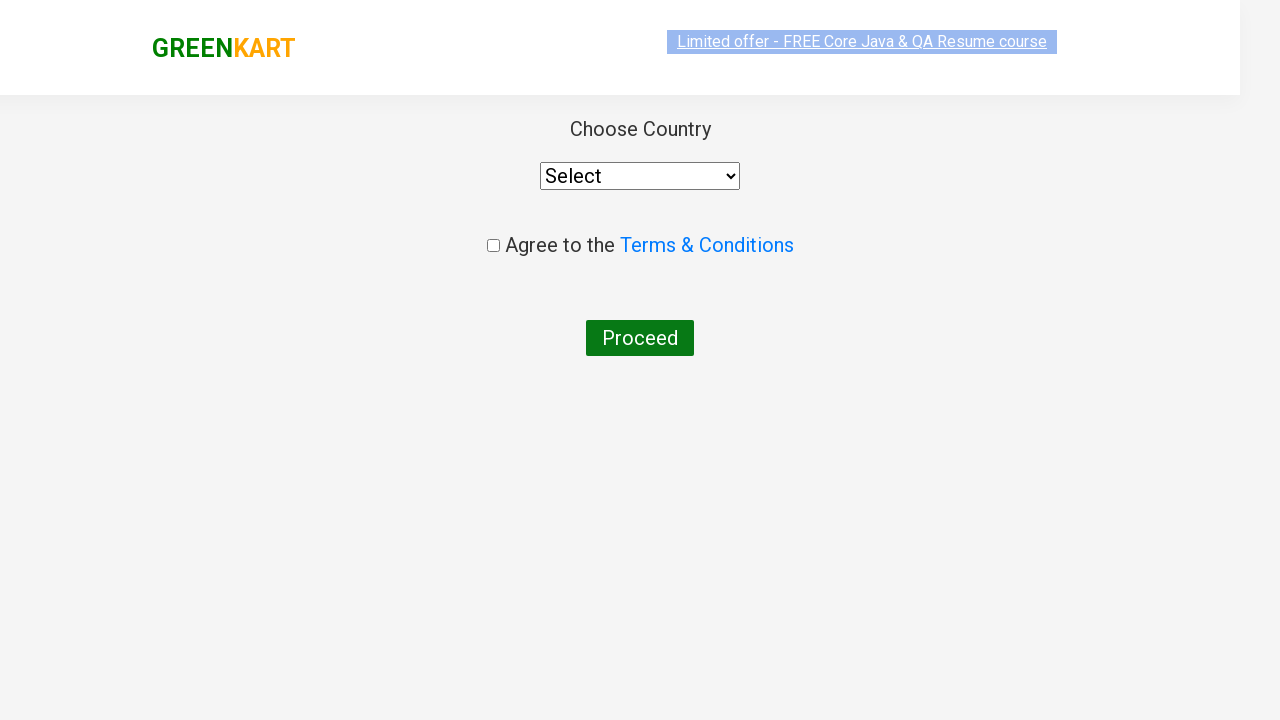